Tests basic browser navigation functionality including navigating to a page, going back/forward, refreshing, and maximizing the window

Starting URL: https://tesco.com/

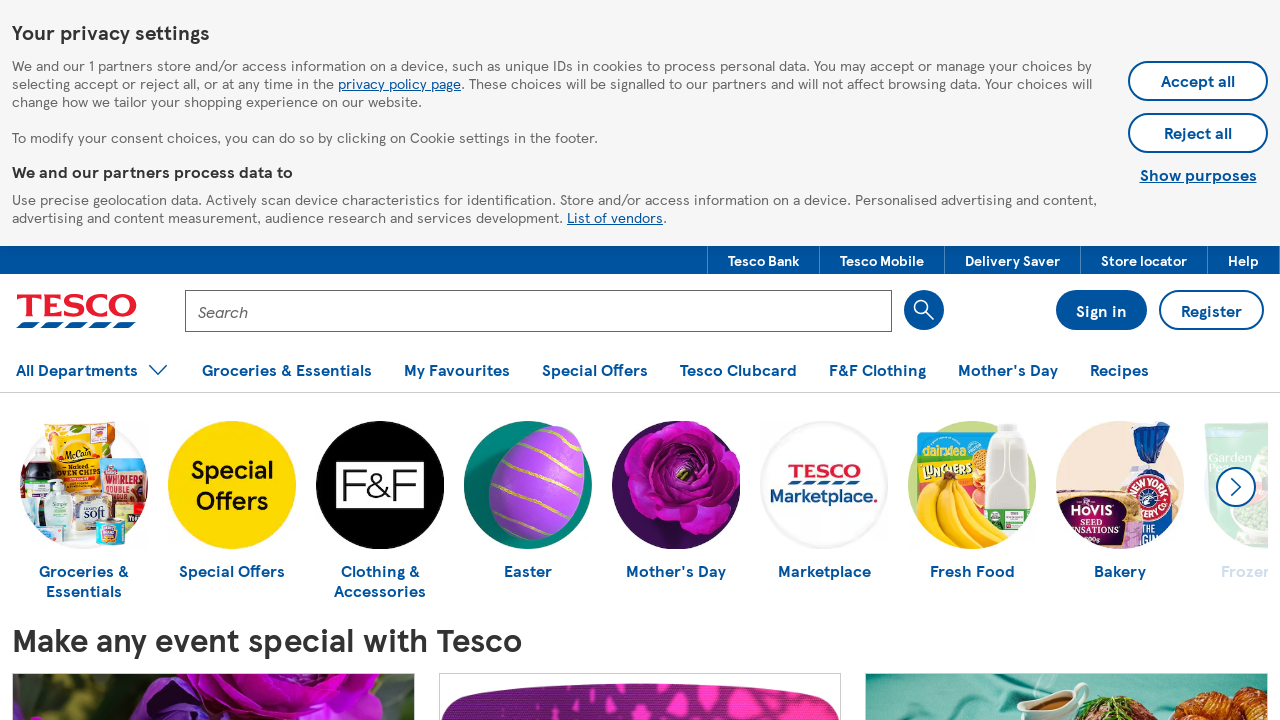

Retrieved page title from Tesco homepage
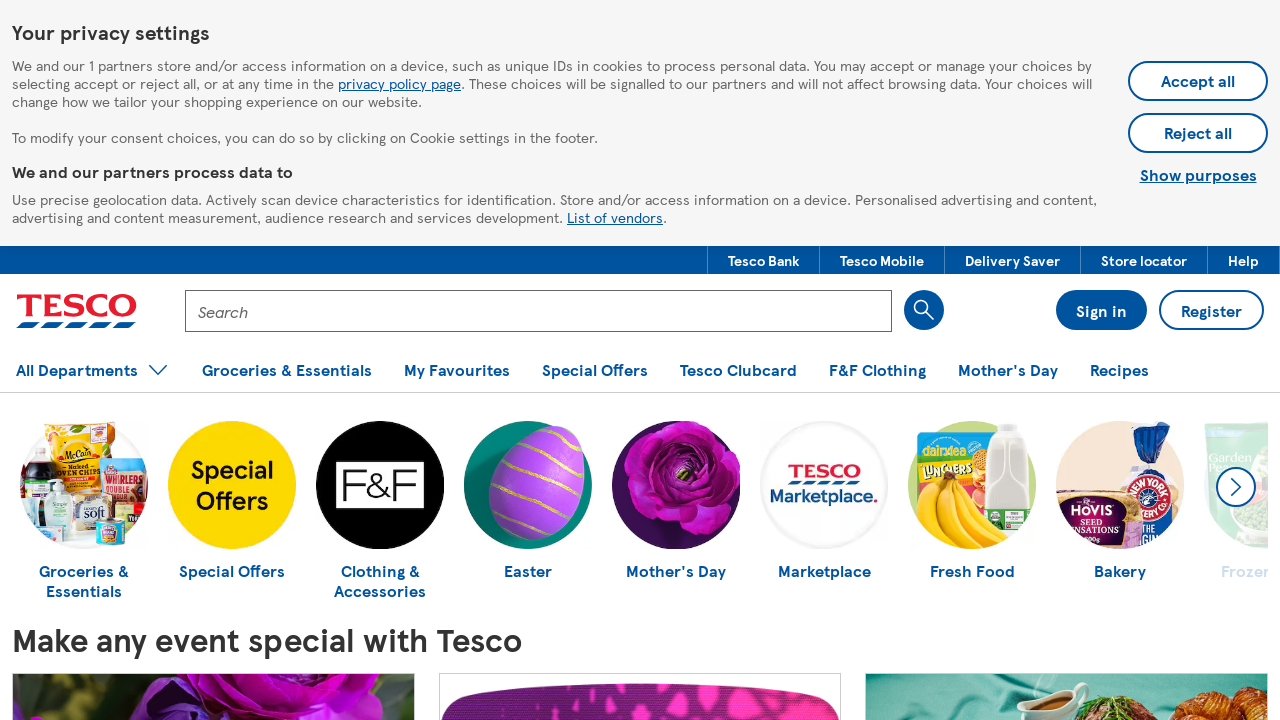

Navigated back in browser history
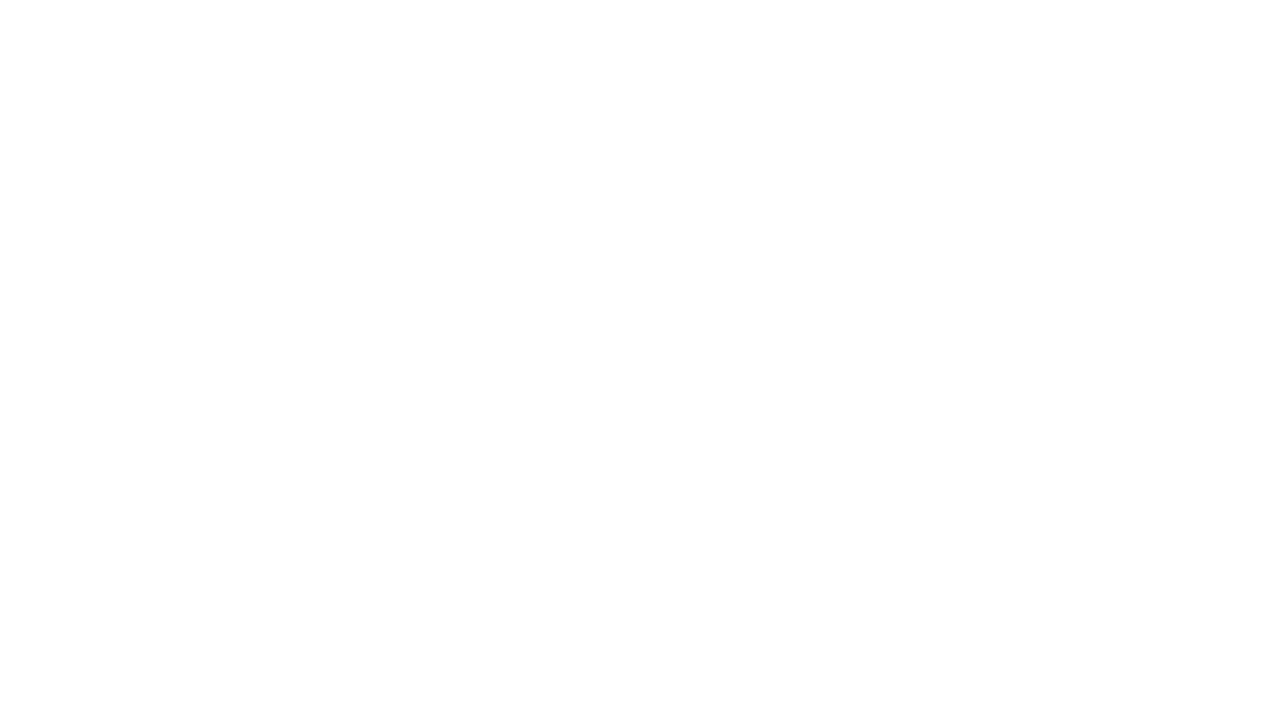

Navigated forward in browser history
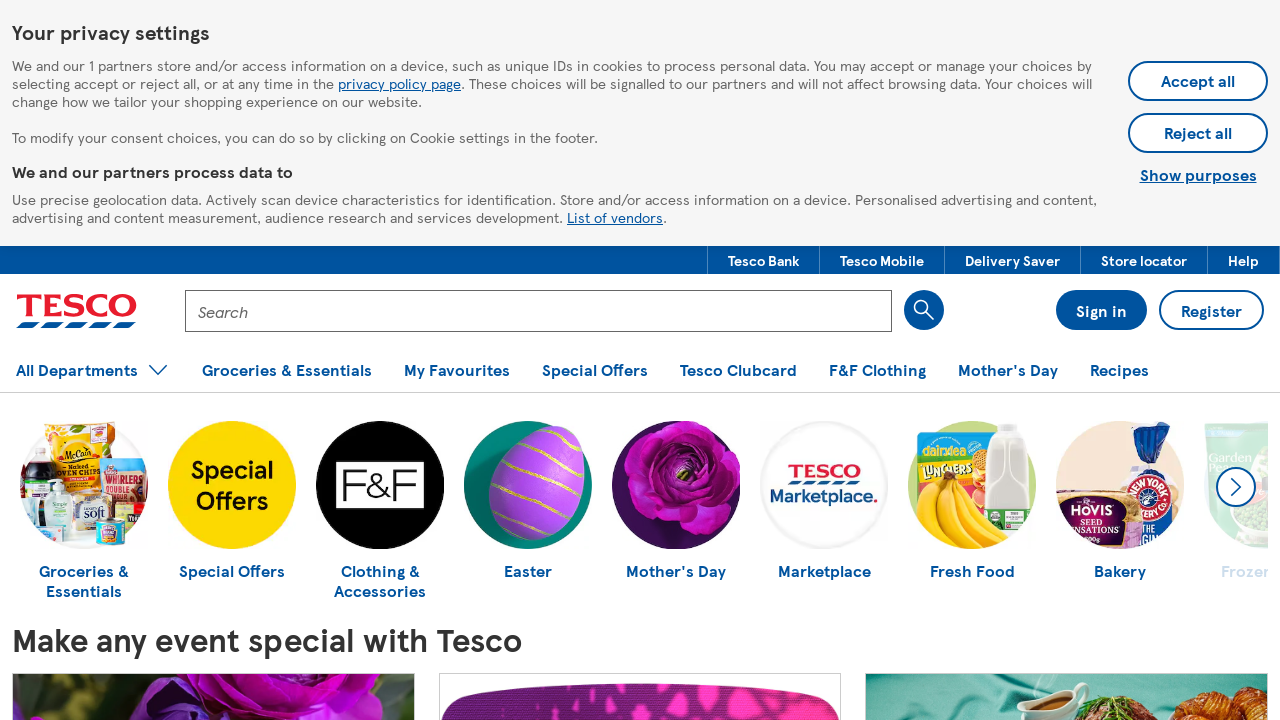

Refreshed the current page
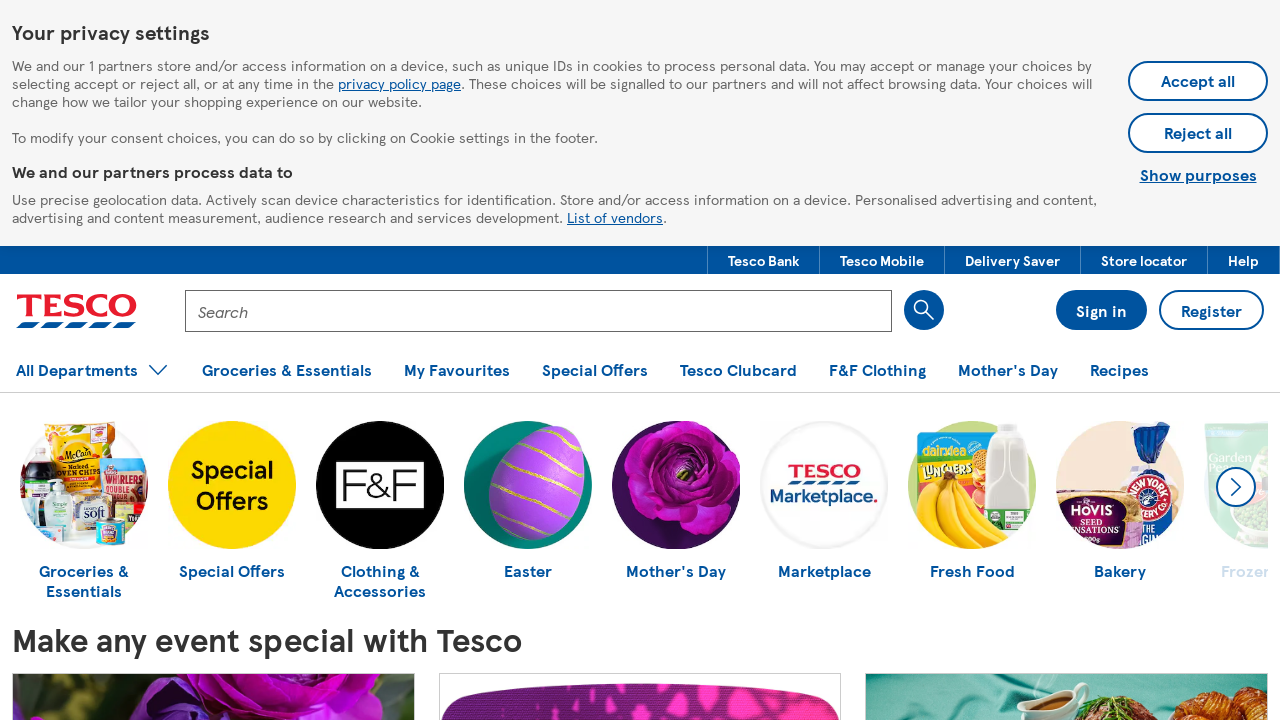

Retrieved current URL from page
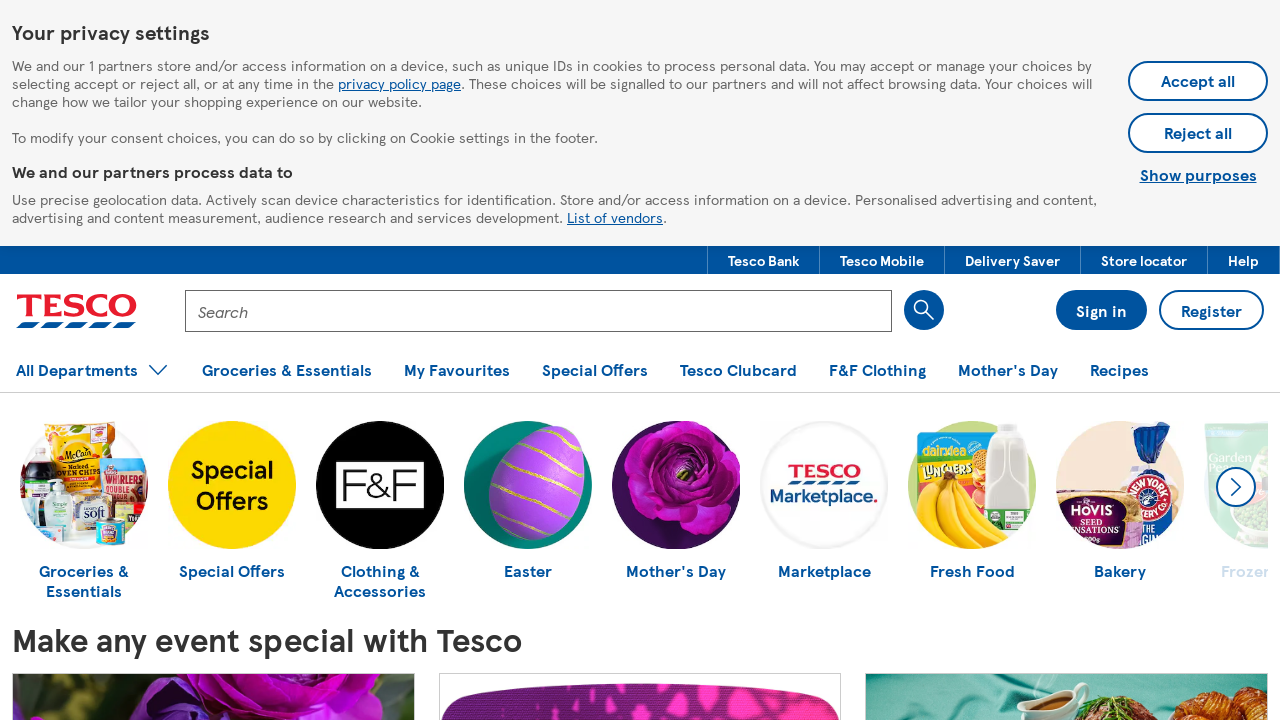

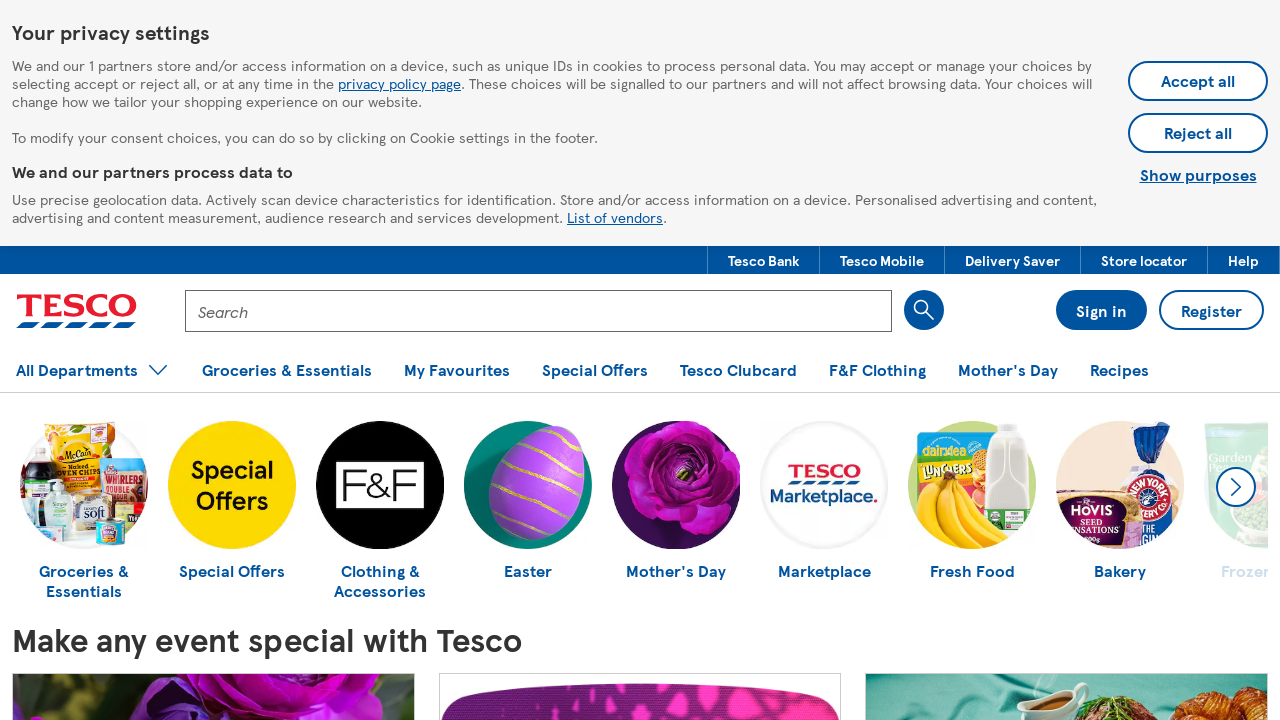